Tests scrolling to an element at the bottom of the page and filling in name and date fields

Starting URL: https://formy-project.herokuapp.com/scroll

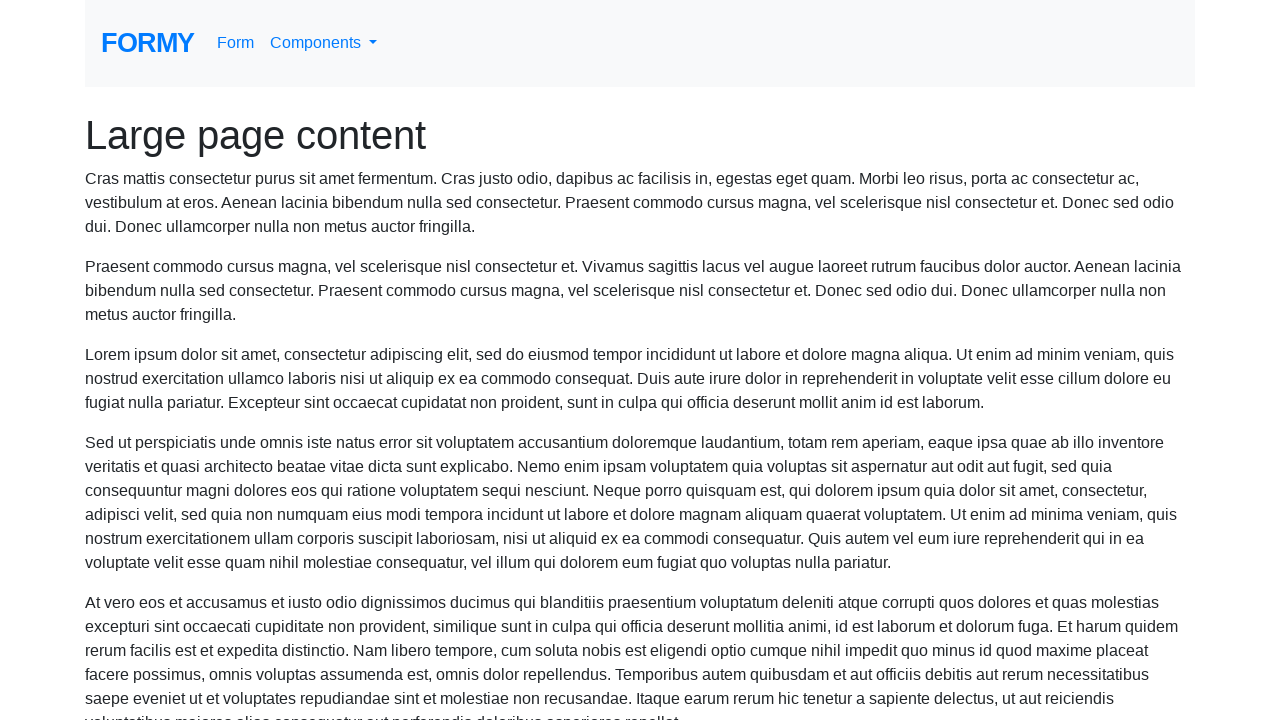

Located the name field element
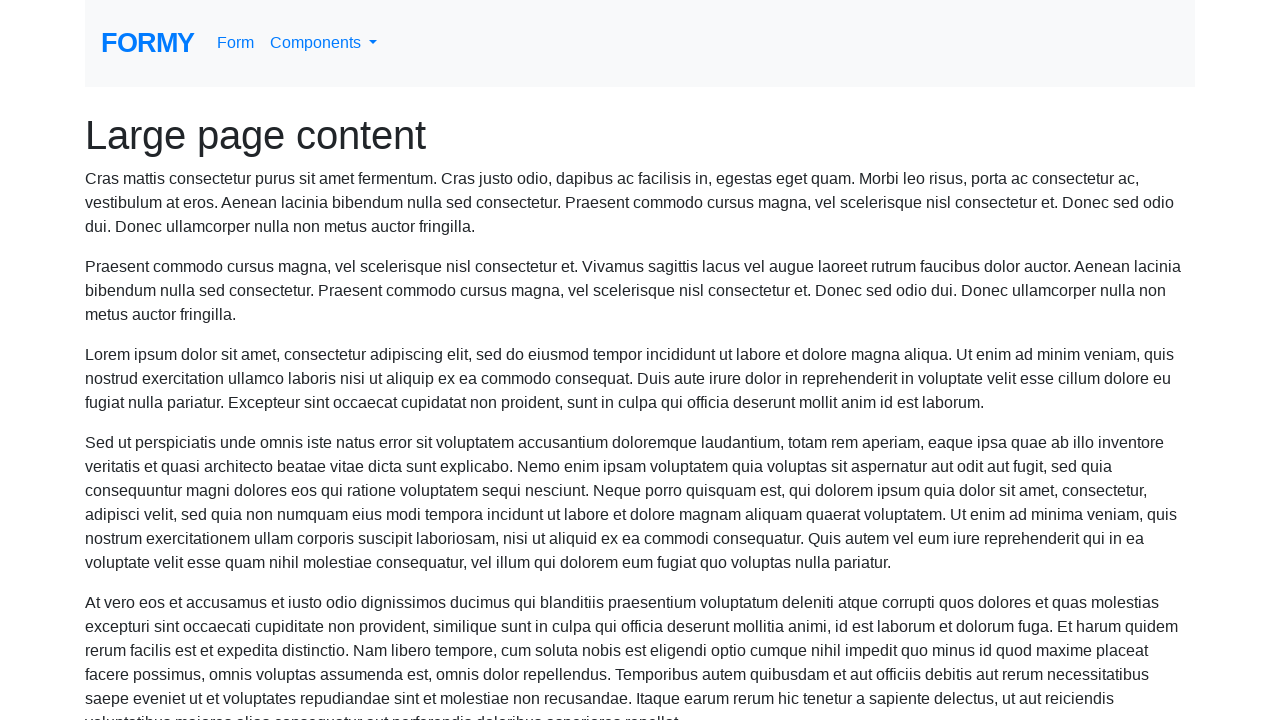

Scrolled to name field at bottom of page
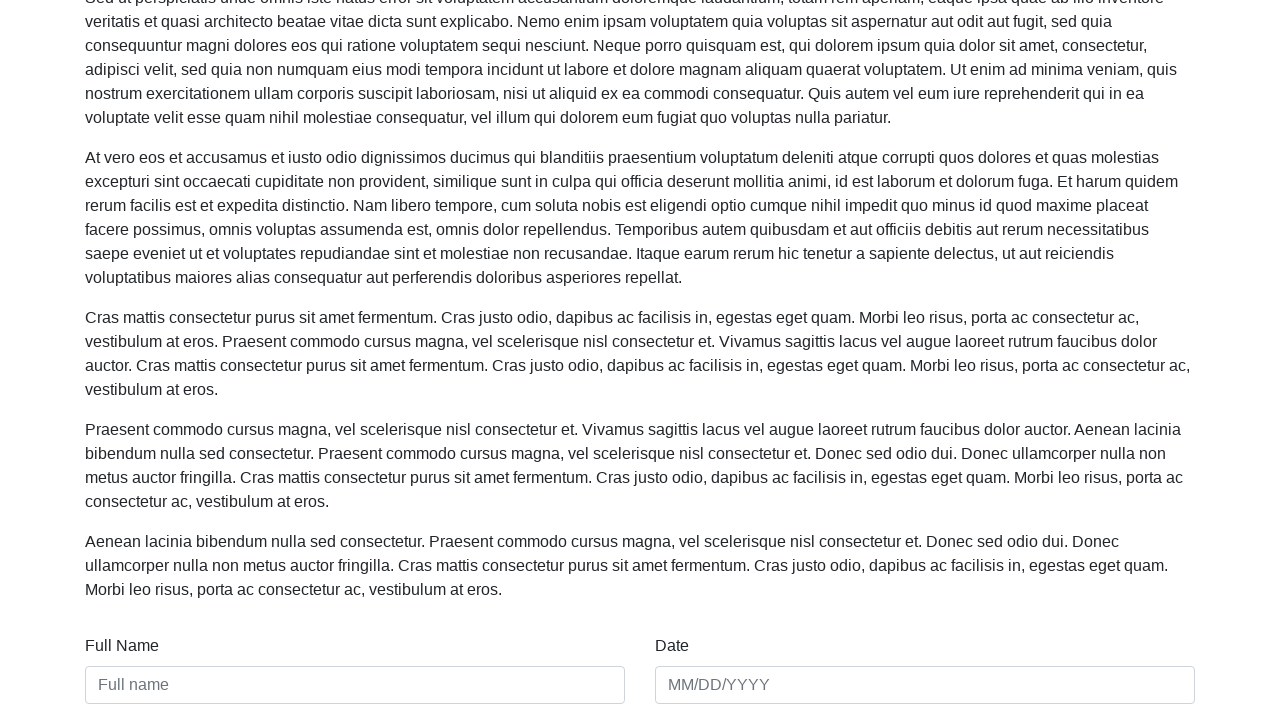

Filled name field with 'Claudio Correia' on #name
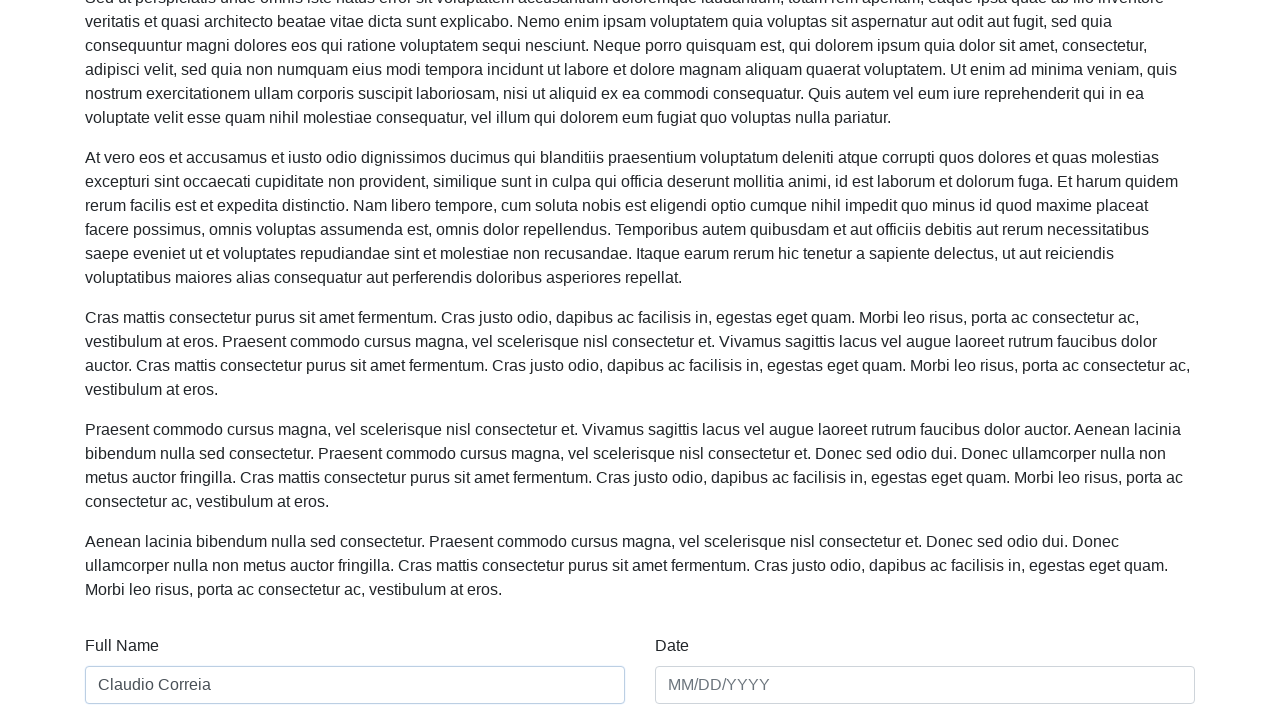

Filled date field with '01/01/2020' on #date
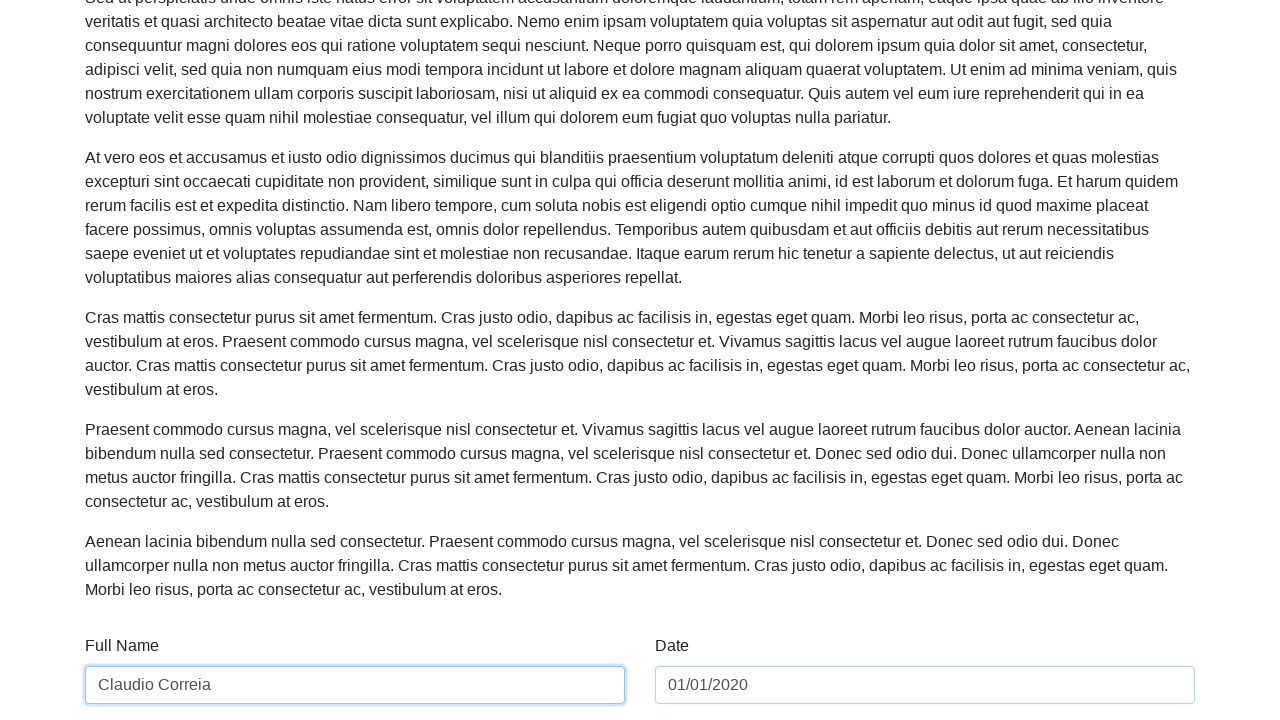

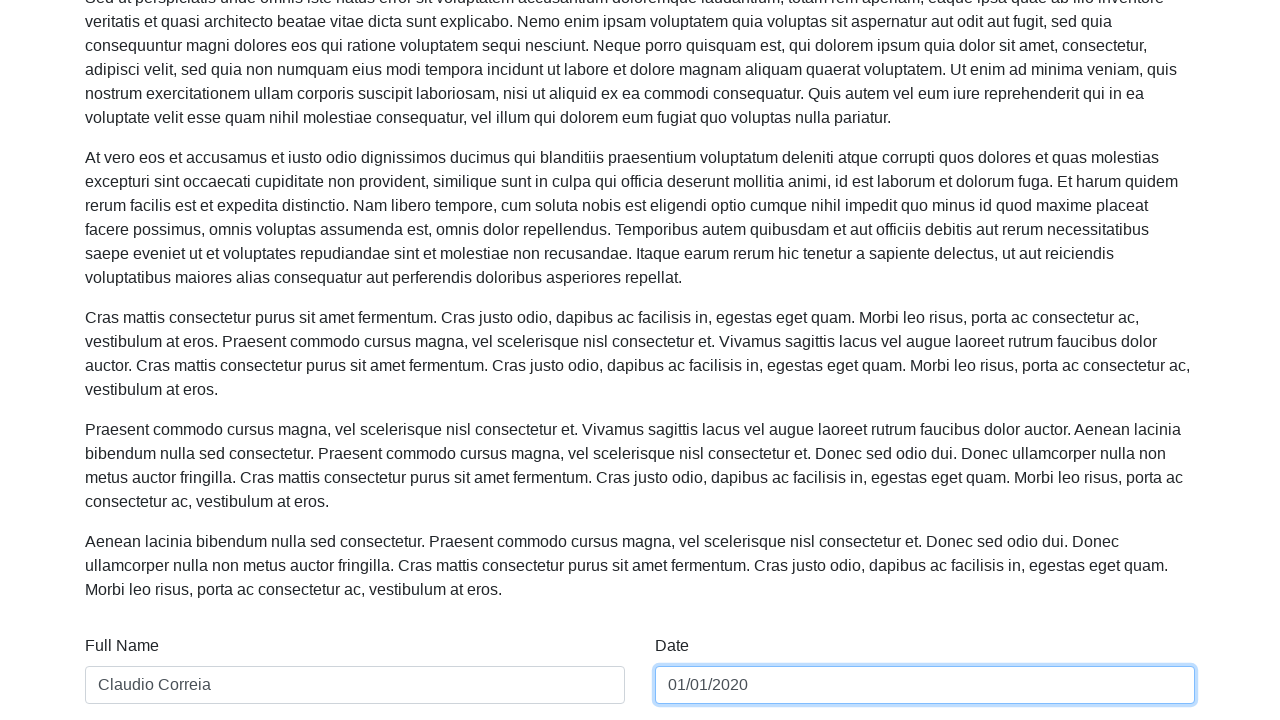